Tests opting out of A/B tests by adding an opt-out cookie before visiting the A/B test page, then navigating to verify the opt-out is in effect.

Starting URL: http://the-internet.herokuapp.com

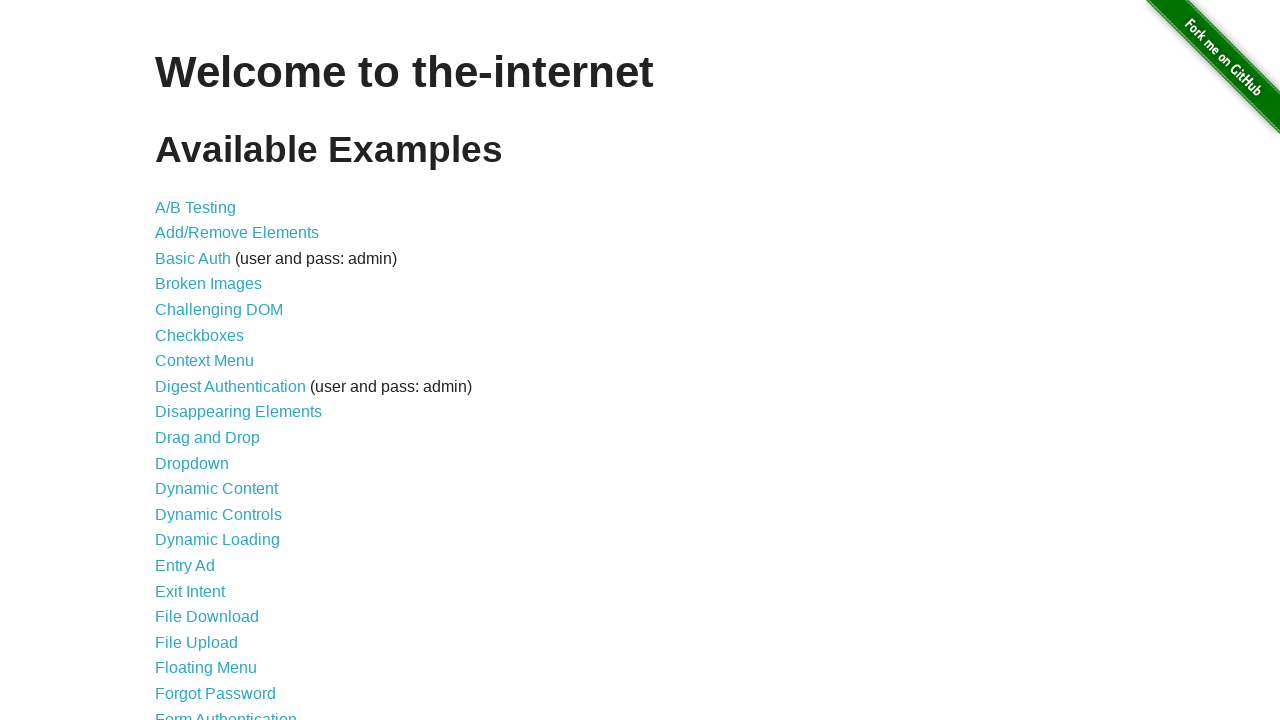

Added optimizelyOptOut cookie before visiting A/B test page
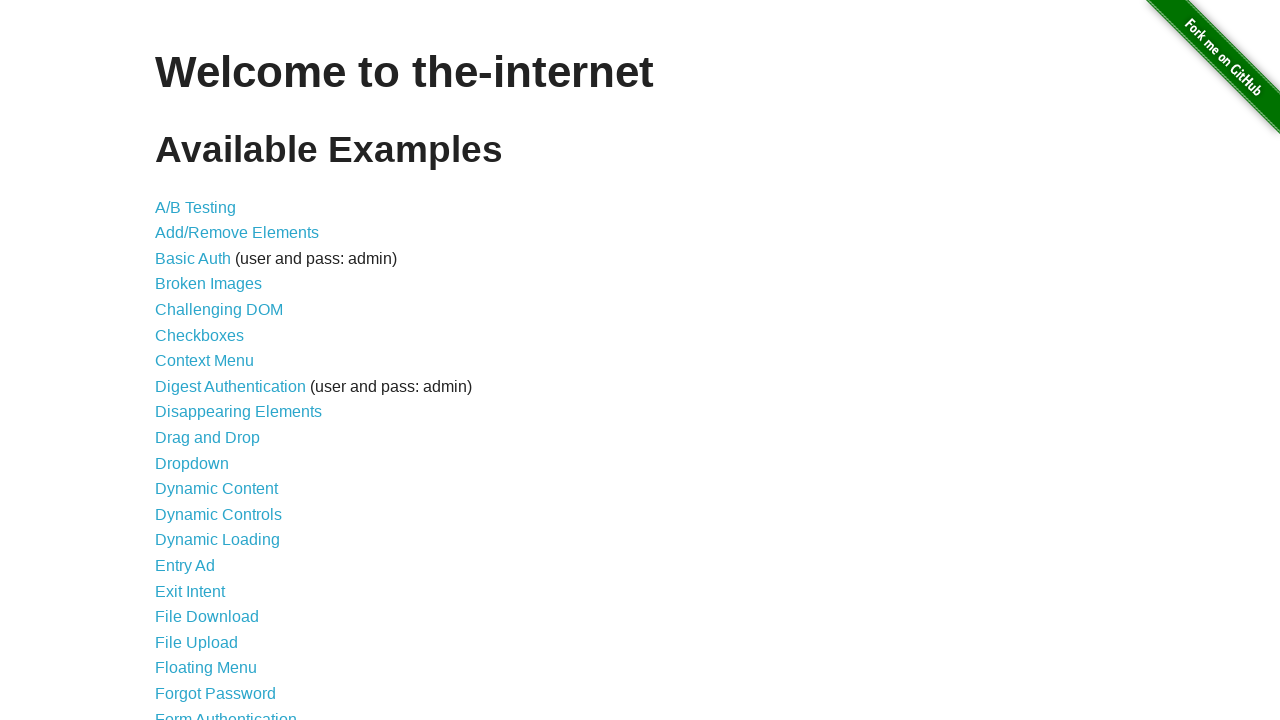

Navigated to A/B test page
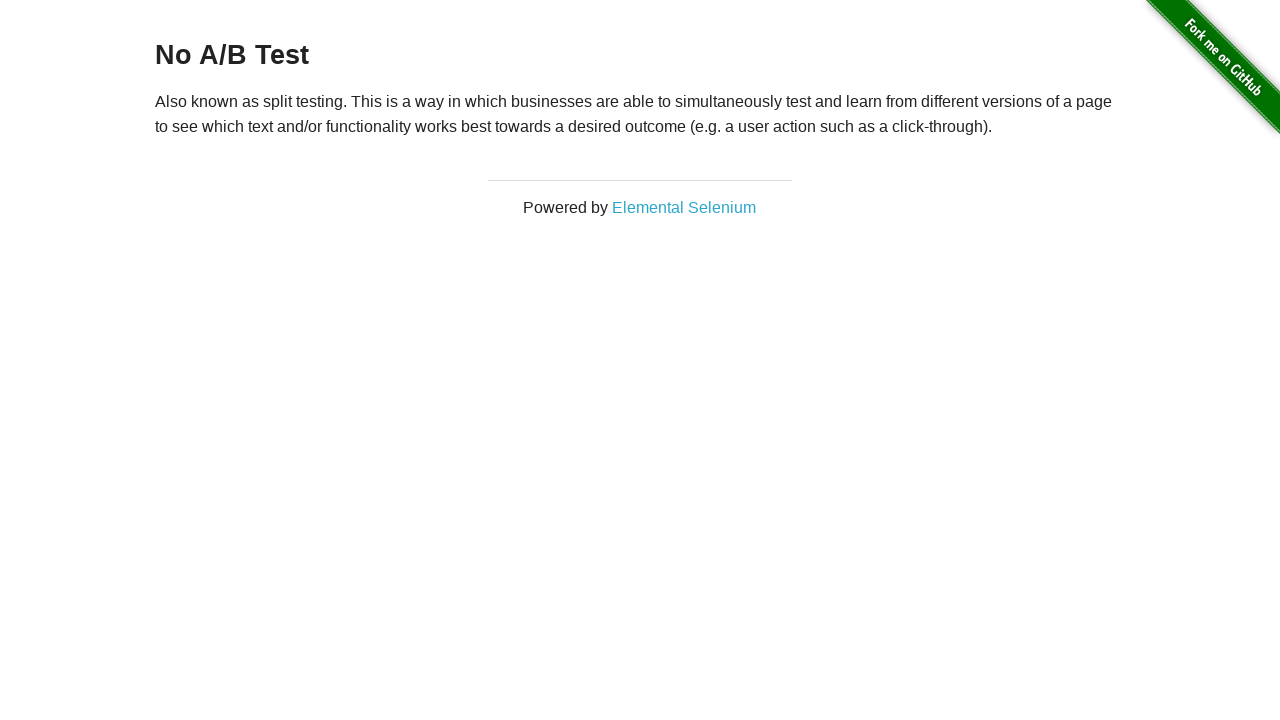

Waited for heading element to load
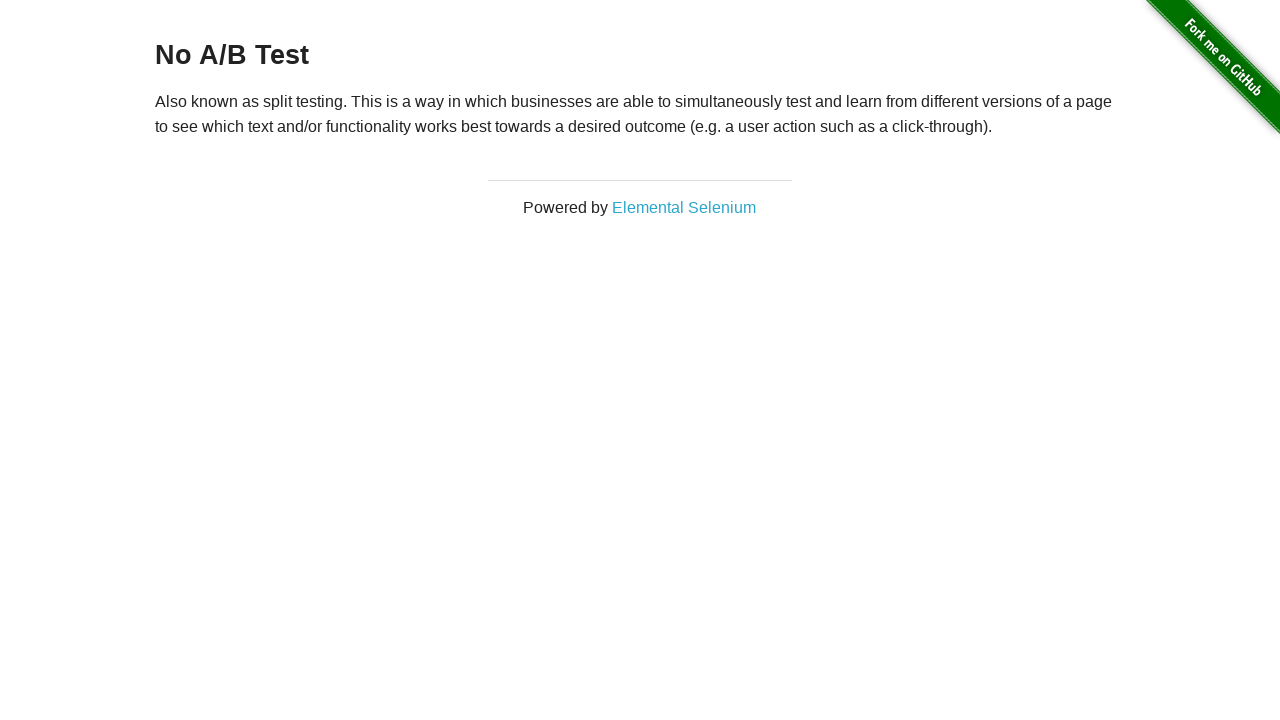

Verified heading shows 'No A/B Test', confirming opt-out is in effect
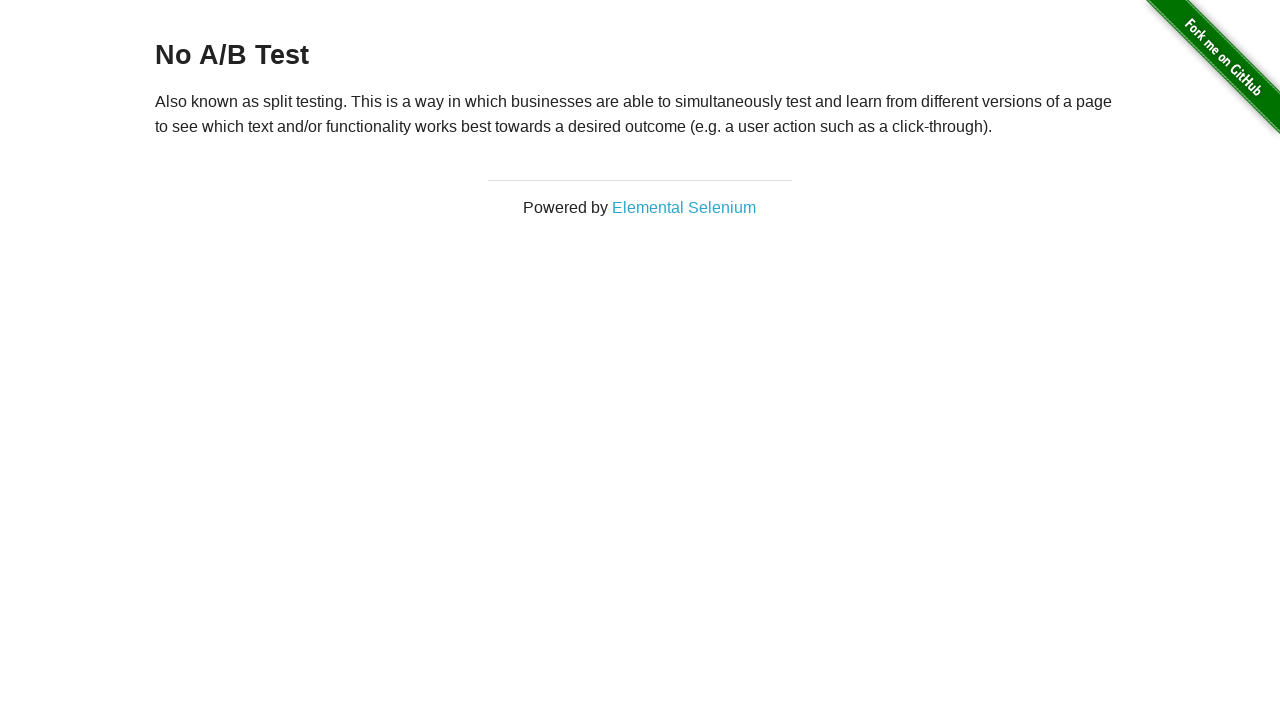

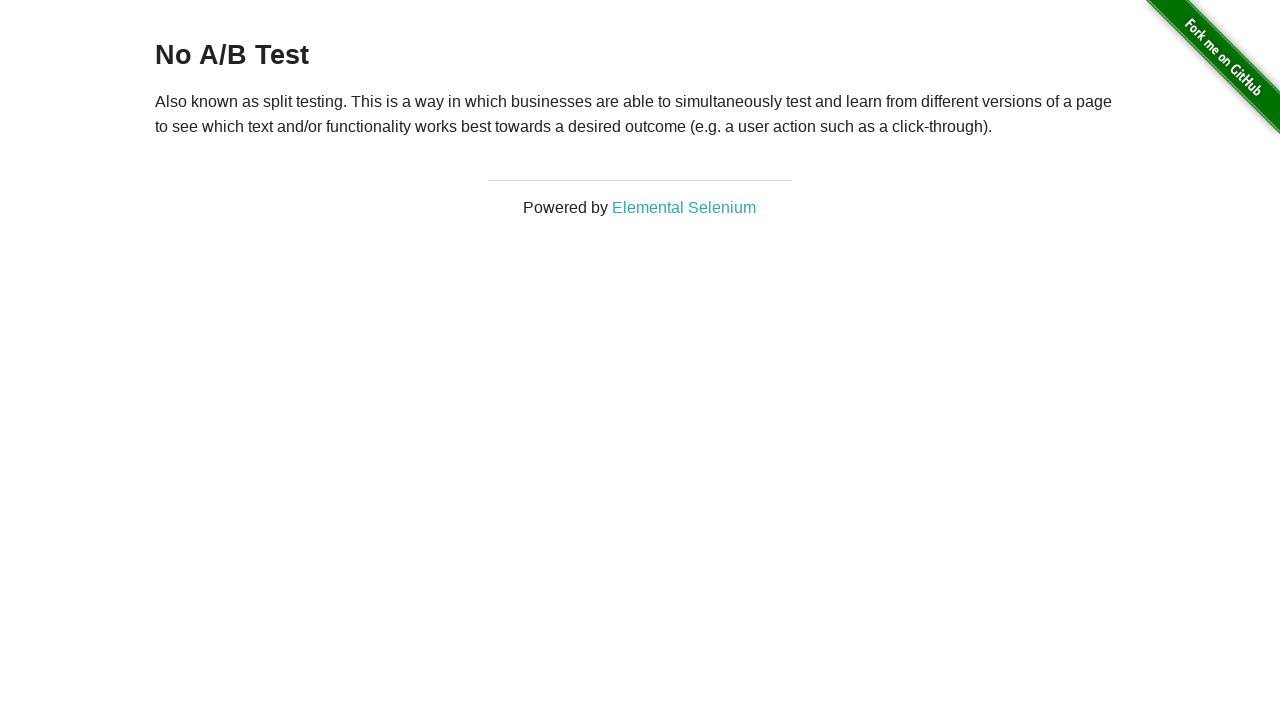